Tests double-click functionality on a button element by performing a double-click action and verifying the interaction

Starting URL: https://demoqa.com/buttons

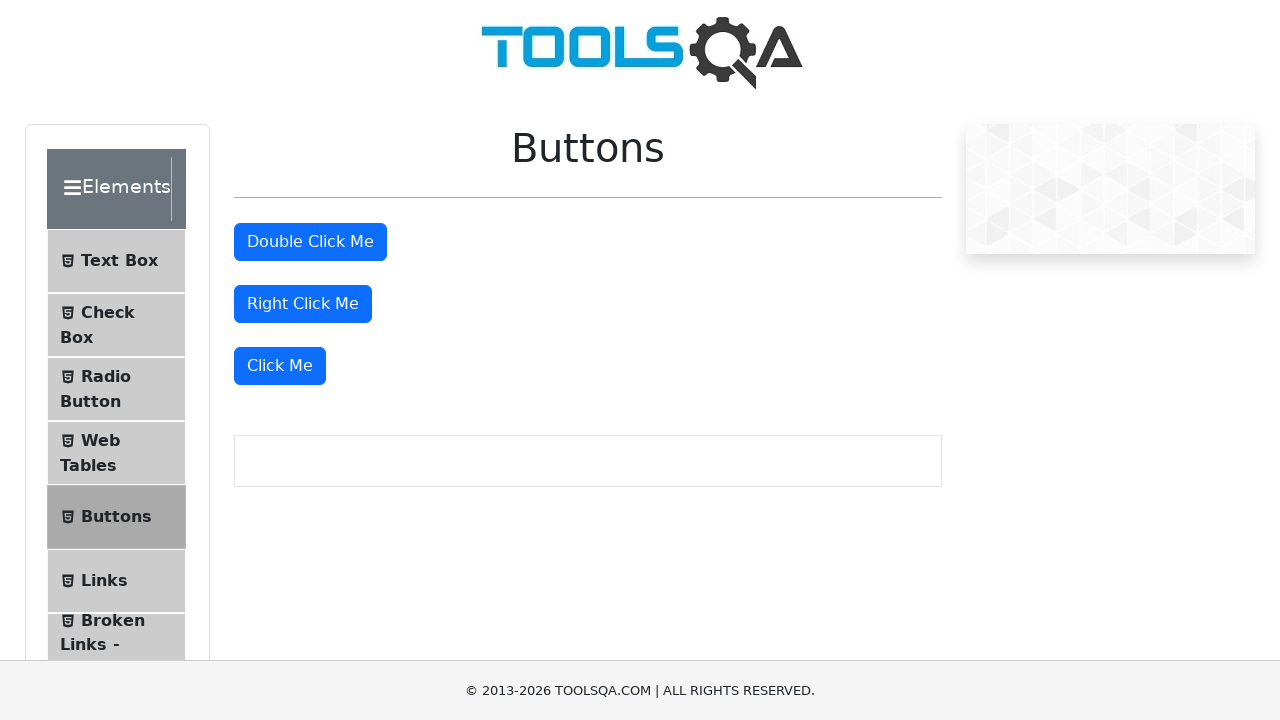

Double-clicked the double click button at (310, 242) on #doubleClickBtn
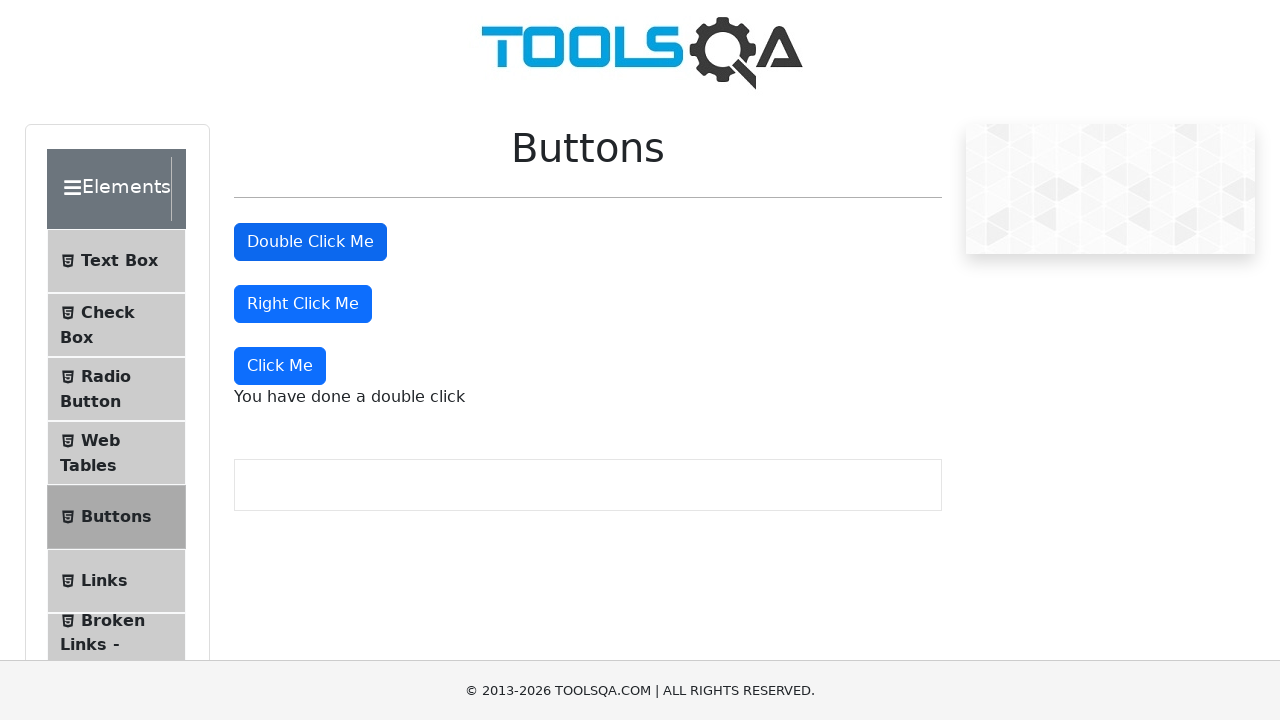

Double-click result message appeared
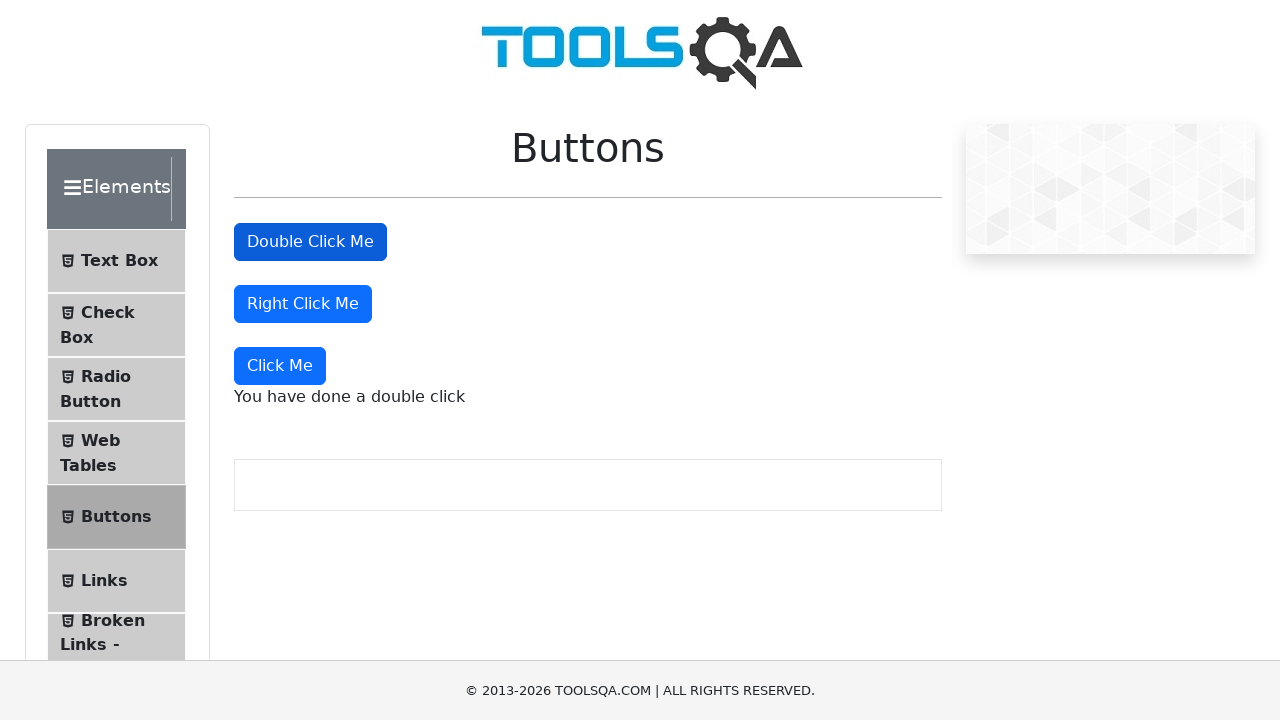

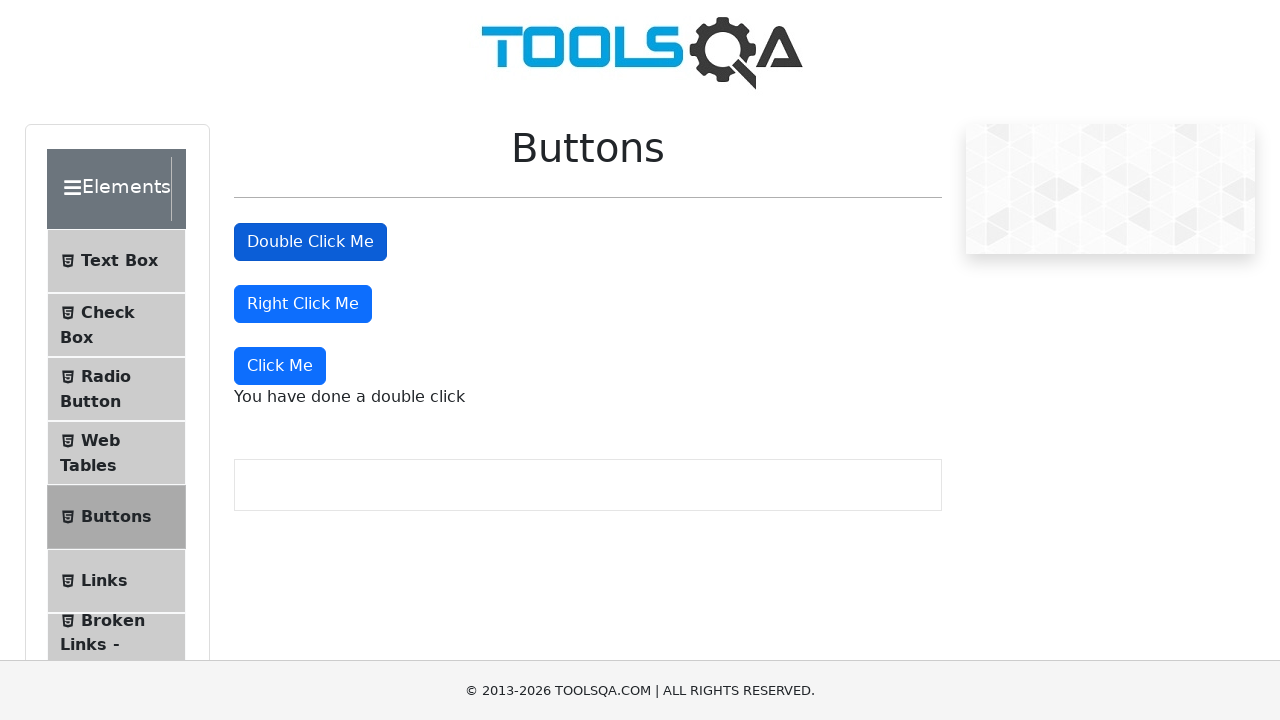